Tests dynamic content loading by clicking a Start button and waiting for the "Hello World" text to appear after the loading completes.

Starting URL: https://the-internet.herokuapp.com/dynamic_loading/2

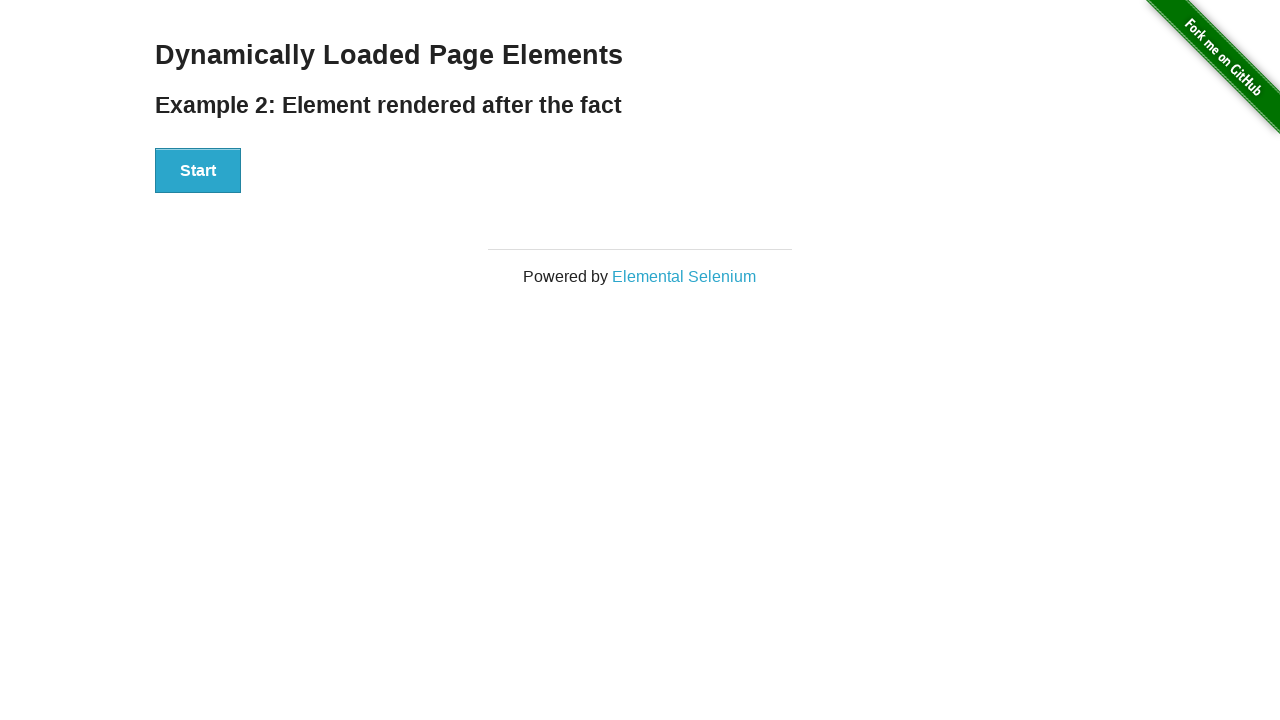

Clicked the Start button to begin dynamic loading at (198, 171) on xpath=//button[text()='Start']
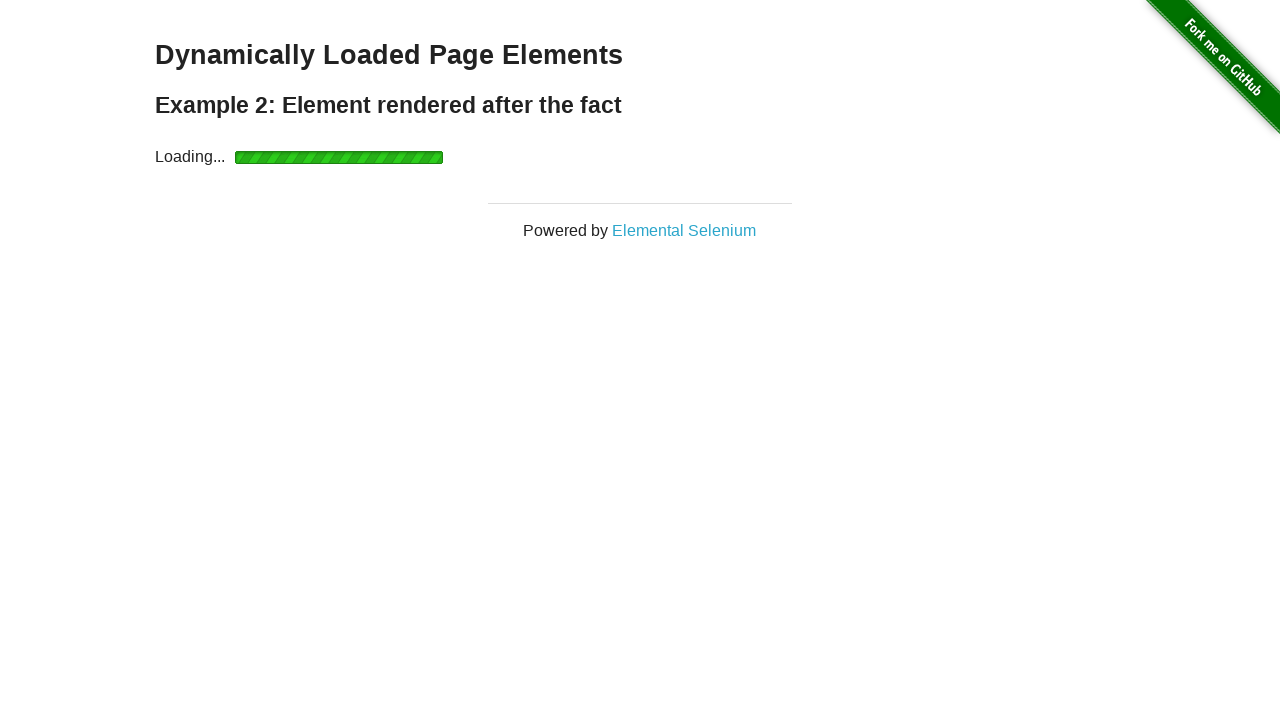

Waited for 'Hello World!' header to appear after loading completes
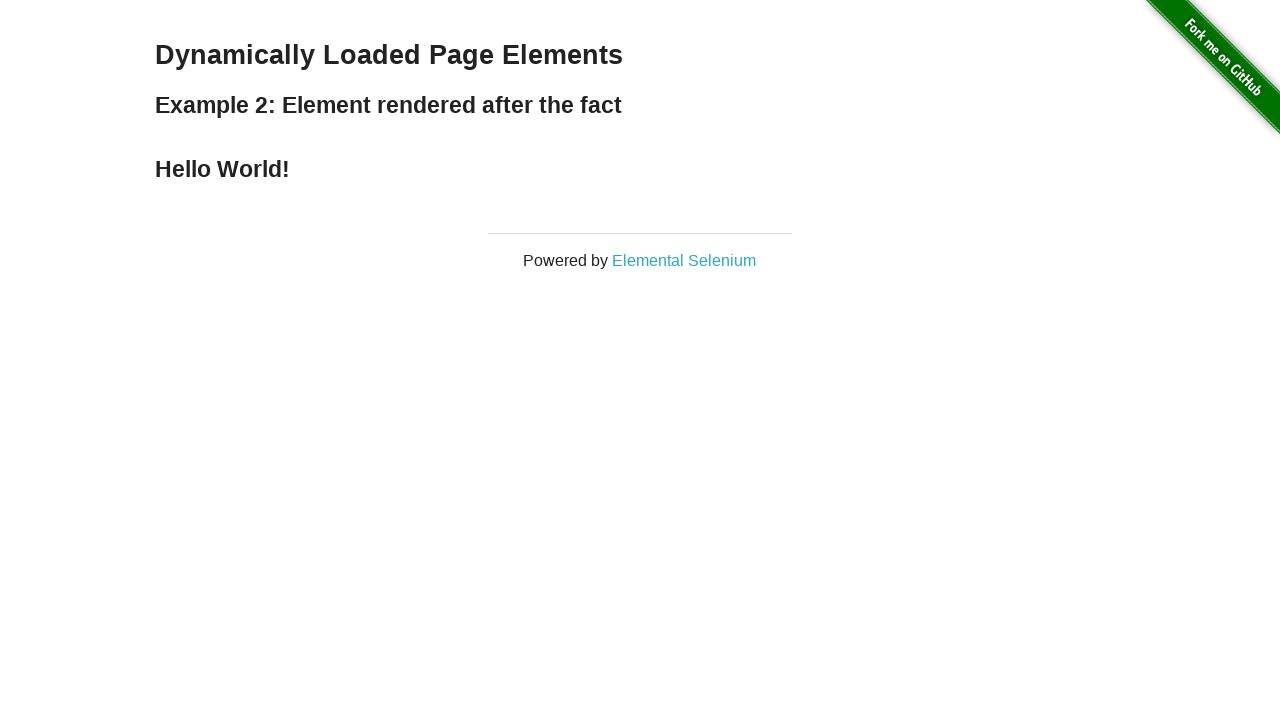

Located the 'Hello World!' header element
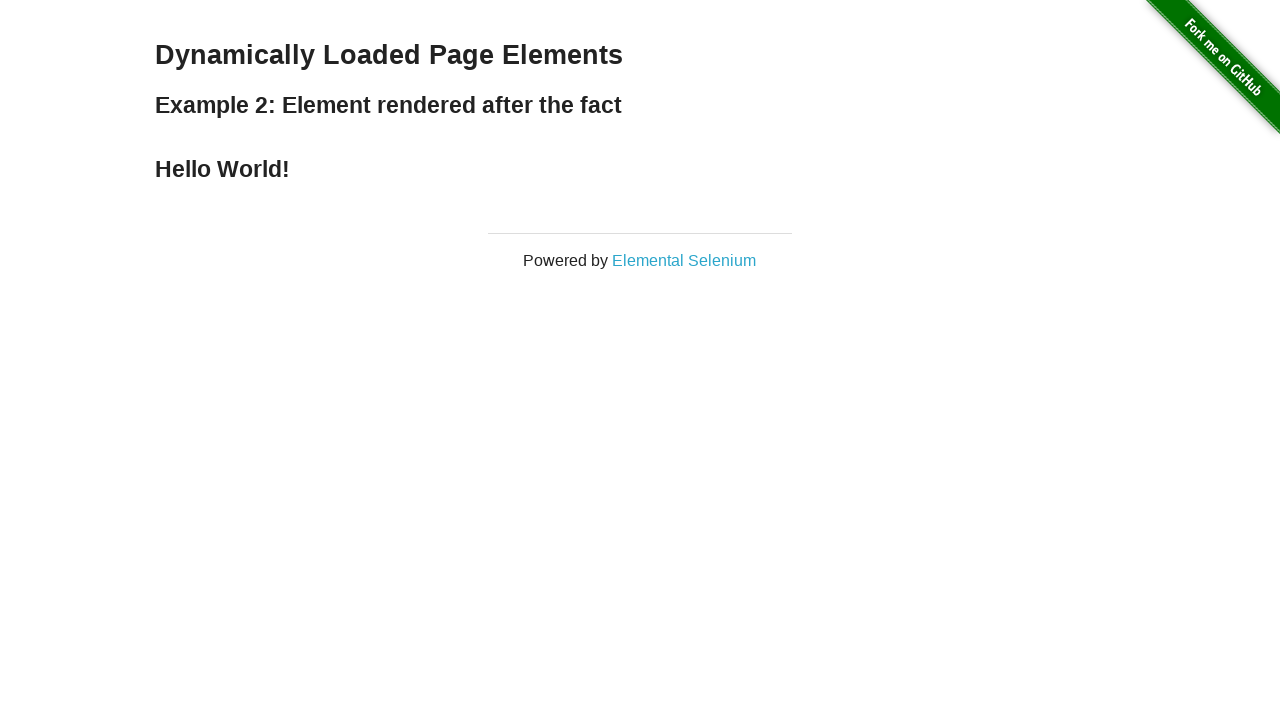

Verified the 'Hello World!' header is visible
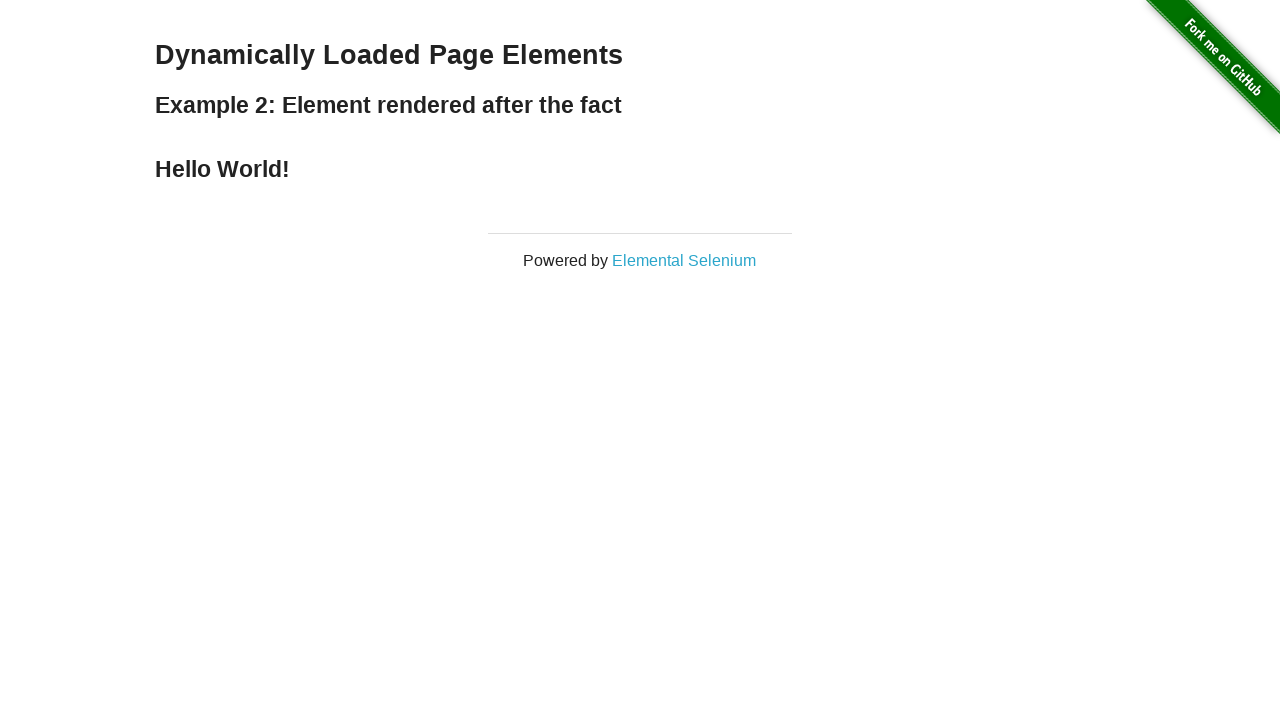

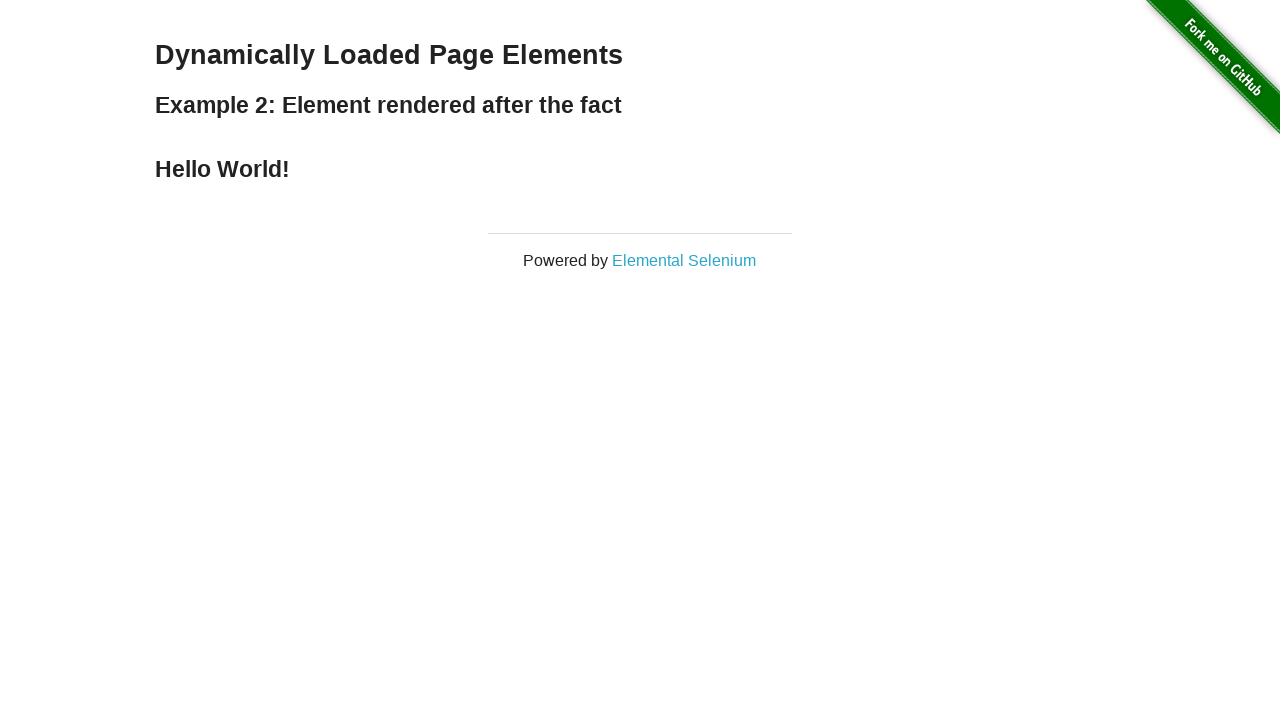